Tests that a todo item is removed if an empty text string is entered when editing

Starting URL: https://demo.playwright.dev/todomvc

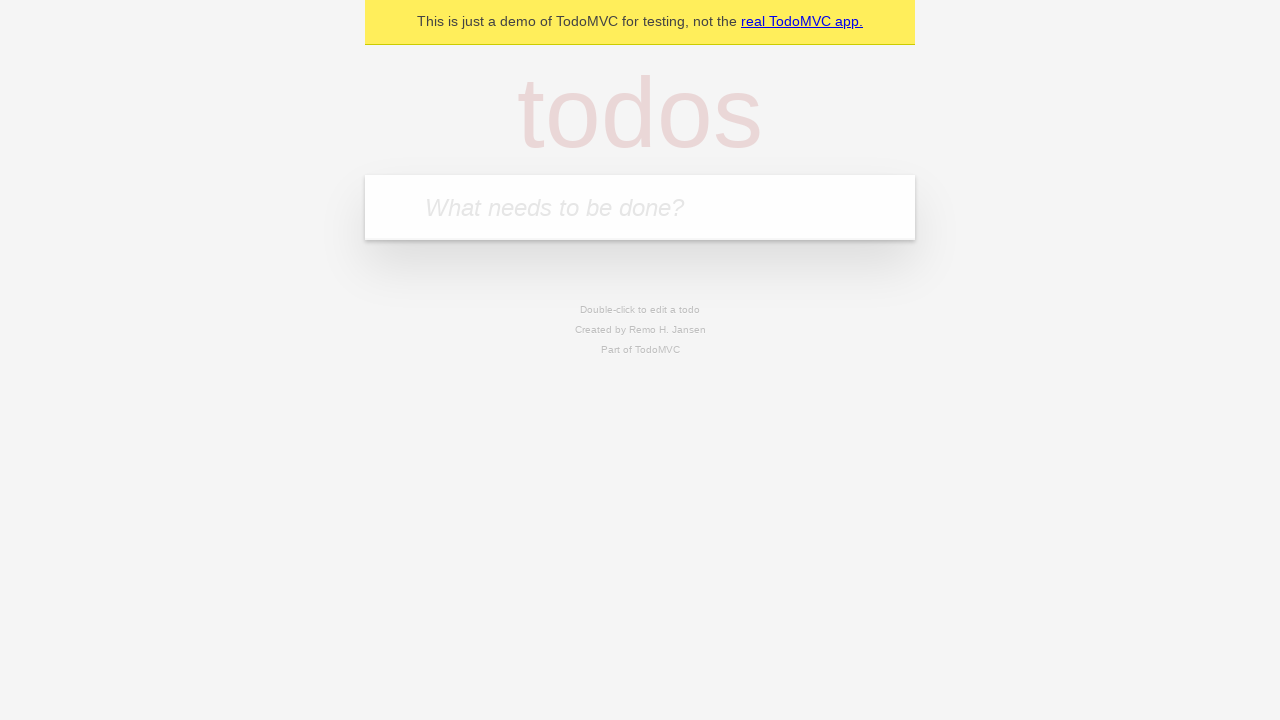

Filled input field with first todo item 'buy some cheese' on internal:attr=[placeholder="What needs to be done?"i]
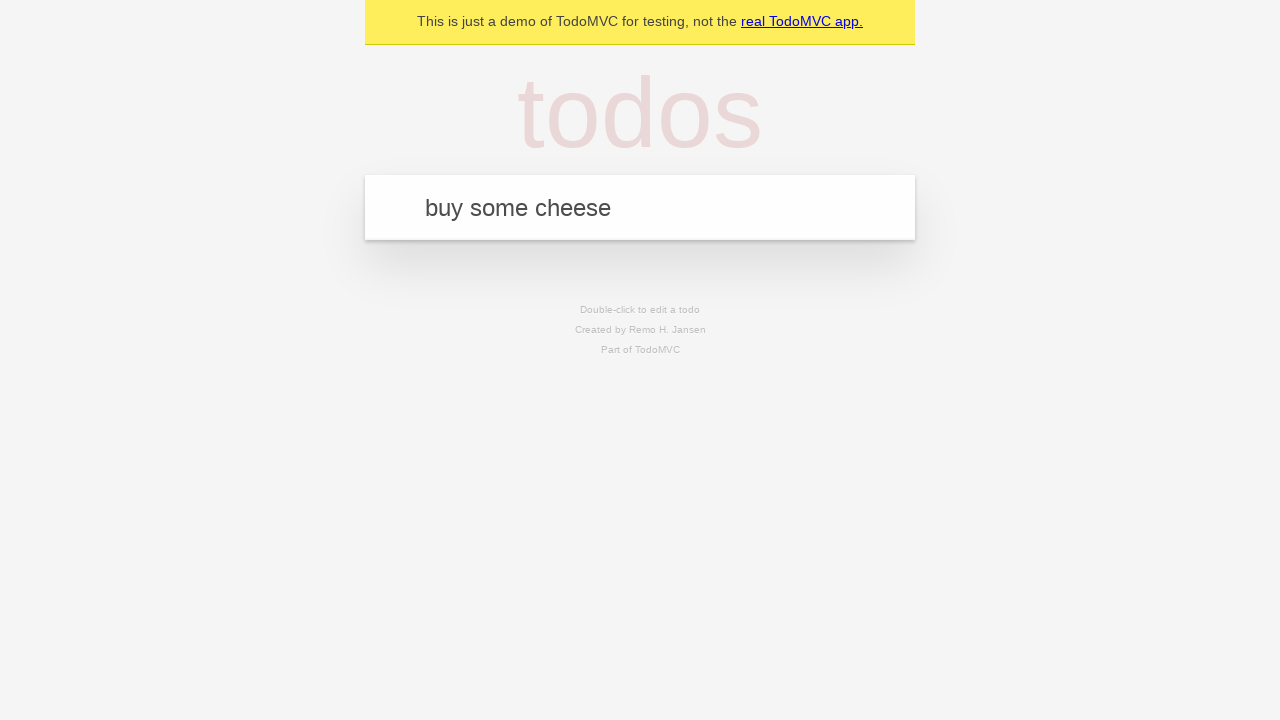

Pressed Enter to add first todo item on internal:attr=[placeholder="What needs to be done?"i]
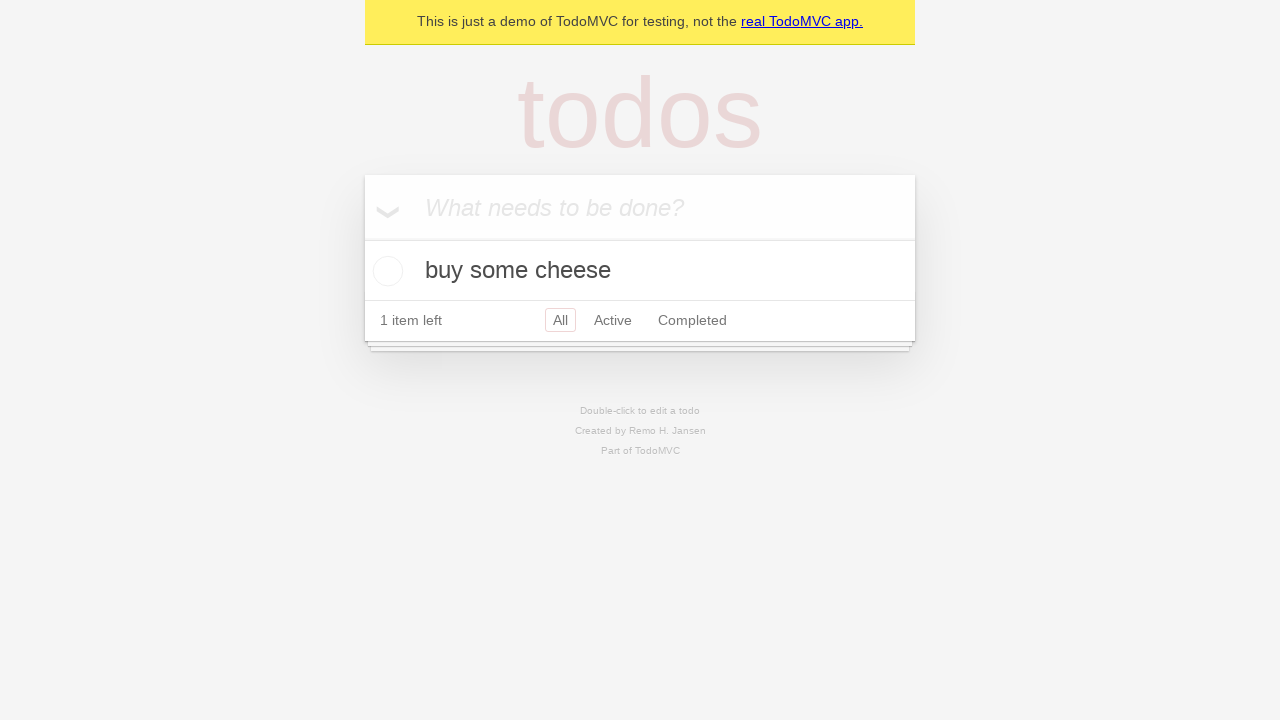

Filled input field with second todo item 'feed the cat' on internal:attr=[placeholder="What needs to be done?"i]
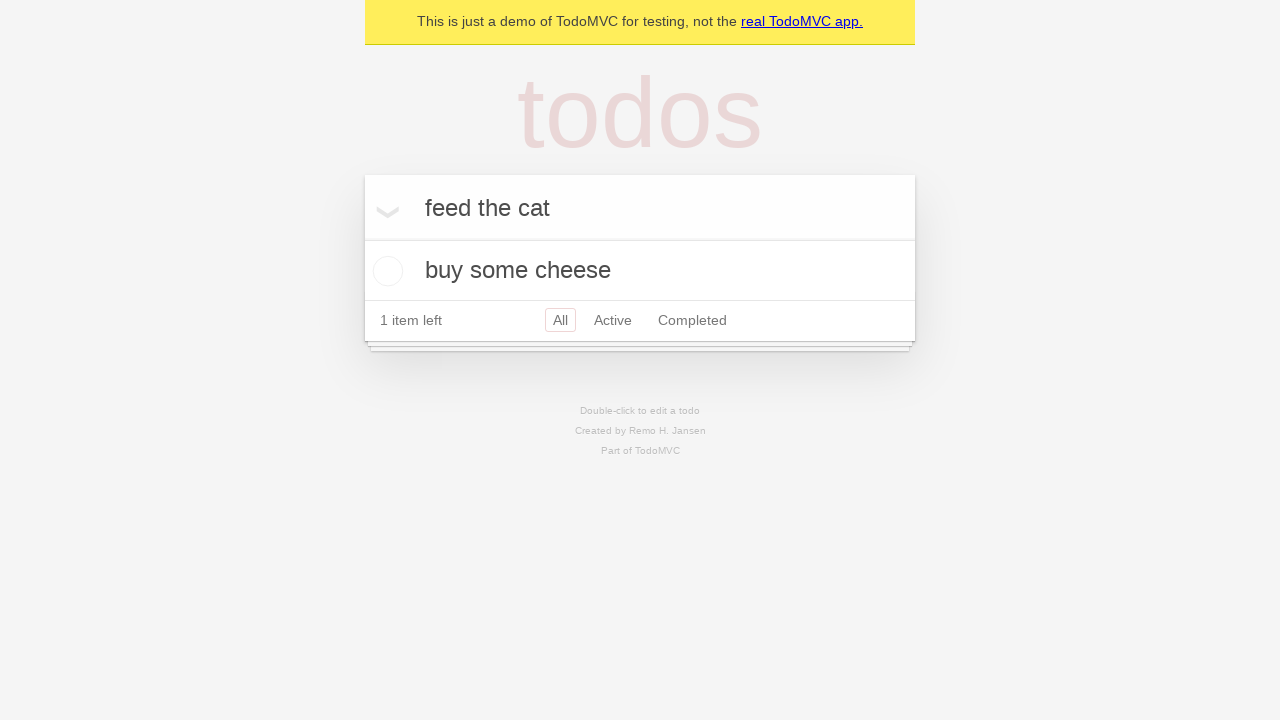

Pressed Enter to add second todo item on internal:attr=[placeholder="What needs to be done?"i]
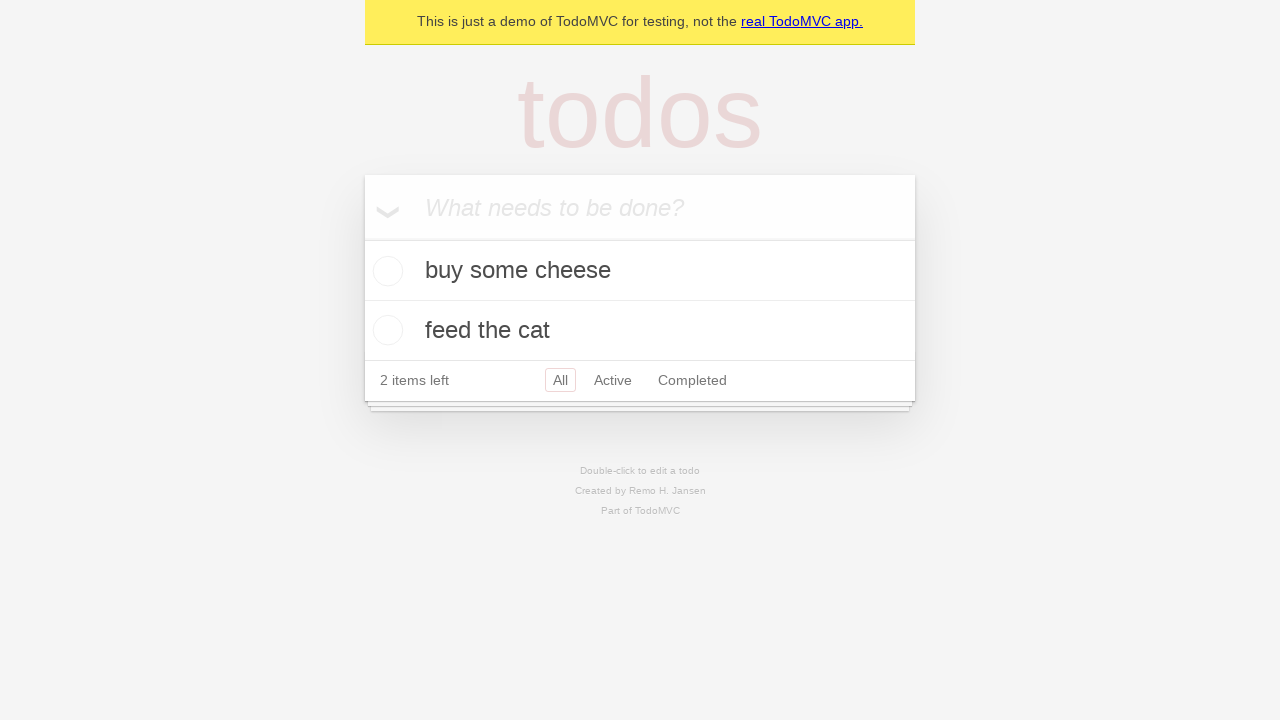

Filled input field with third todo item 'book a doctors appointment' on internal:attr=[placeholder="What needs to be done?"i]
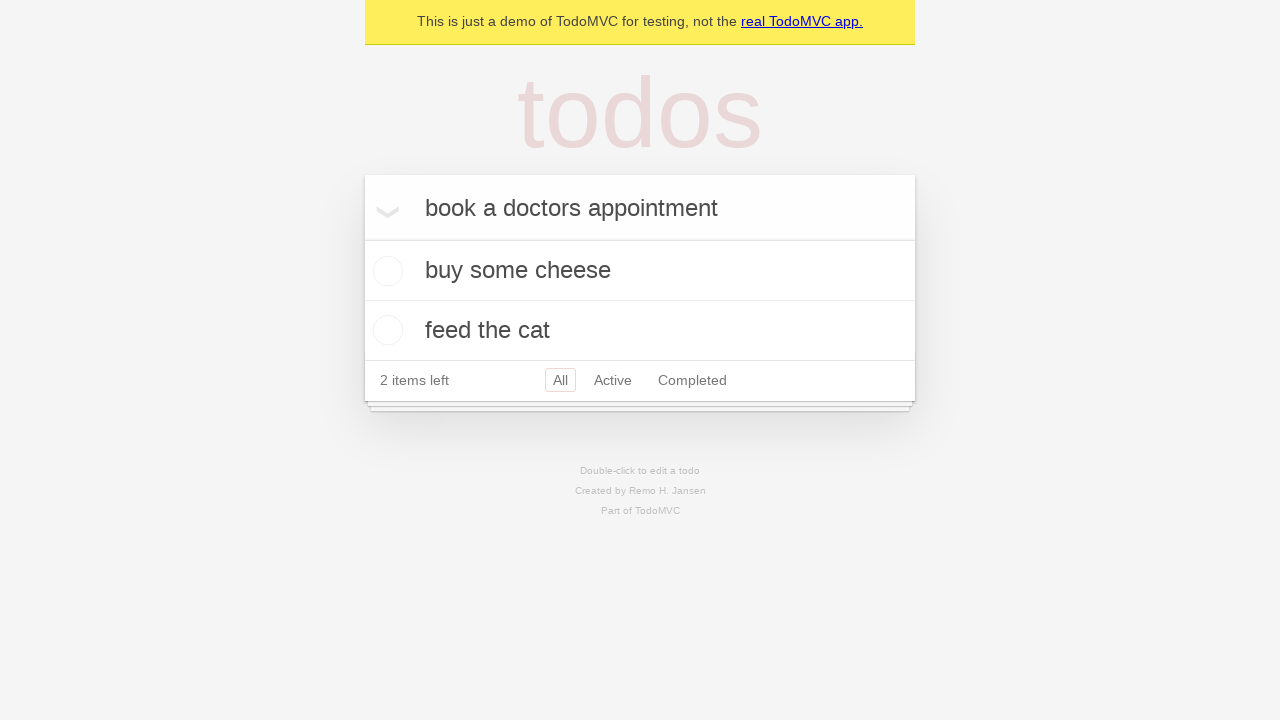

Pressed Enter to add third todo item on internal:attr=[placeholder="What needs to be done?"i]
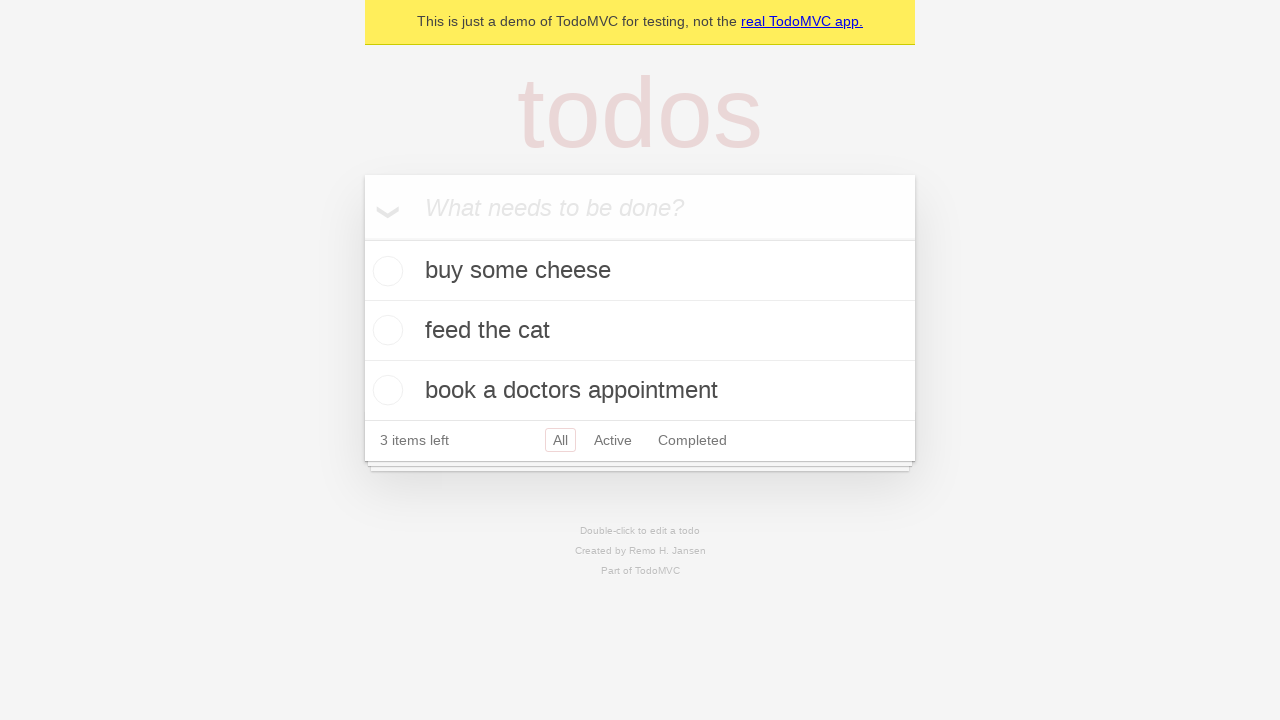

Double-clicked second todo item to enter edit mode at (640, 331) on internal:testid=[data-testid="todo-item"s] >> nth=1
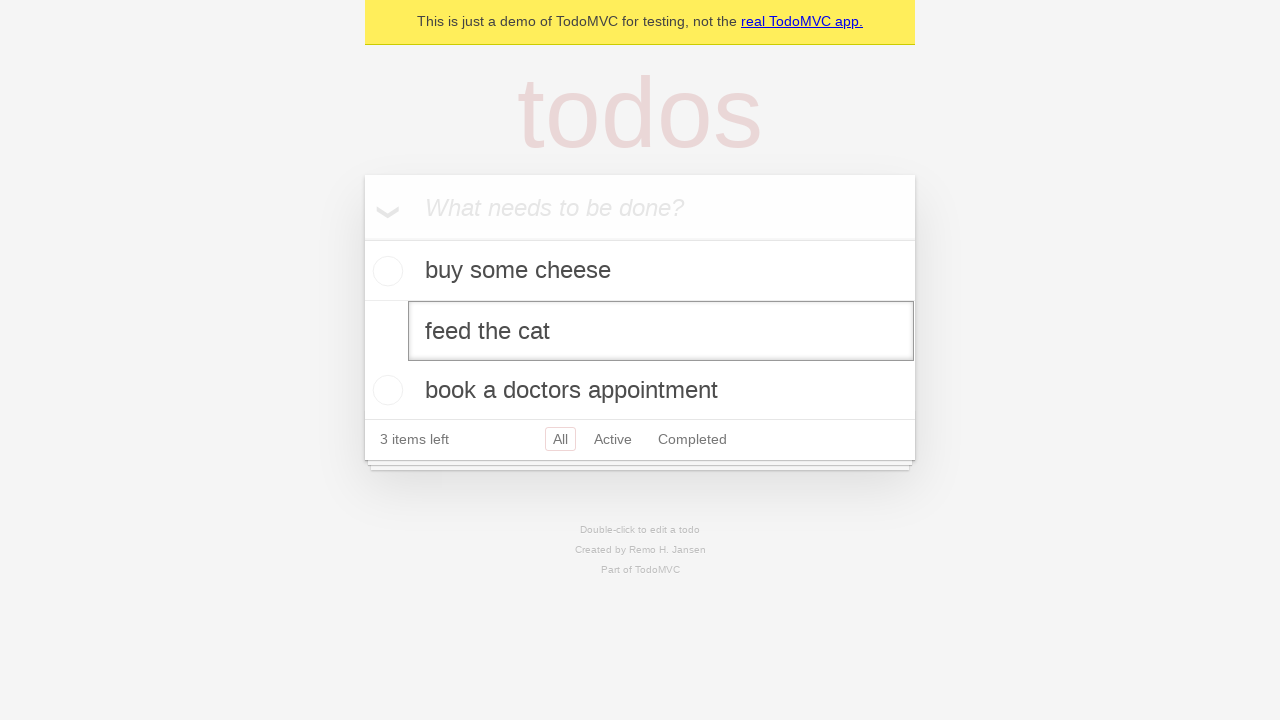

Cleared the text field by filling with empty string on internal:testid=[data-testid="todo-item"s] >> nth=1 >> internal:role=textbox[nam
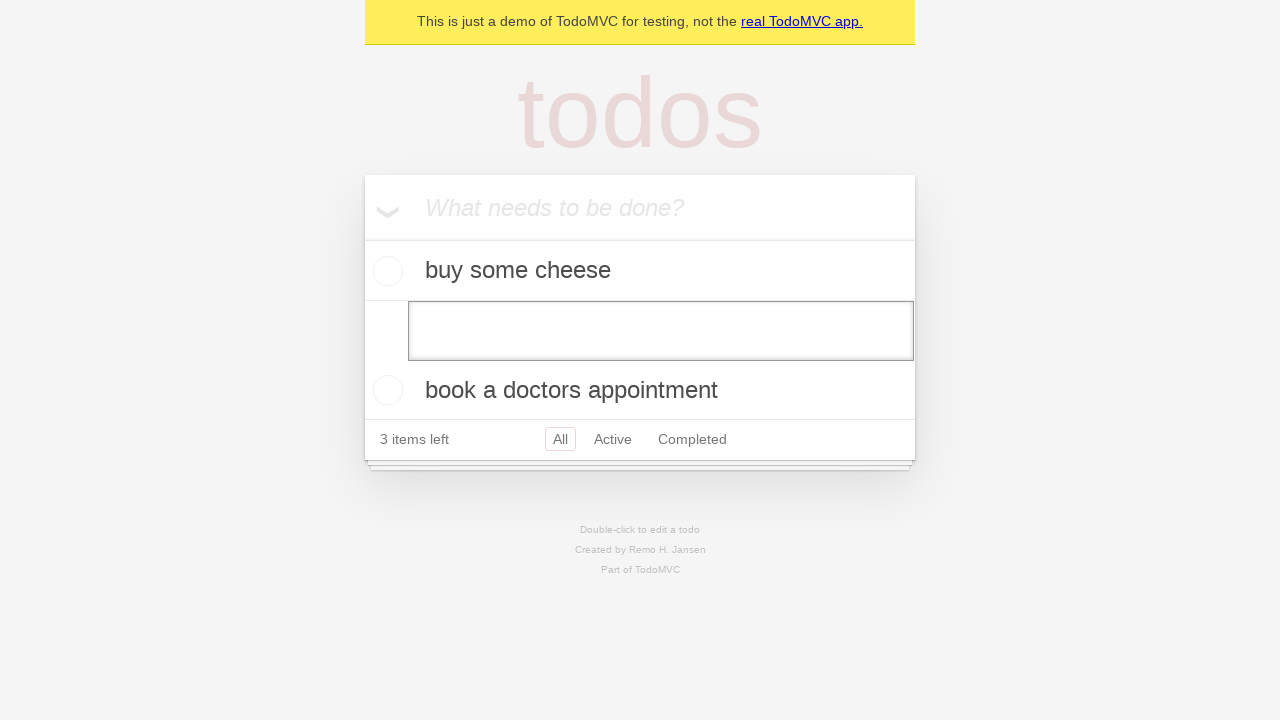

Pressed Enter to confirm edit with empty text, removing the todo item on internal:testid=[data-testid="todo-item"s] >> nth=1 >> internal:role=textbox[nam
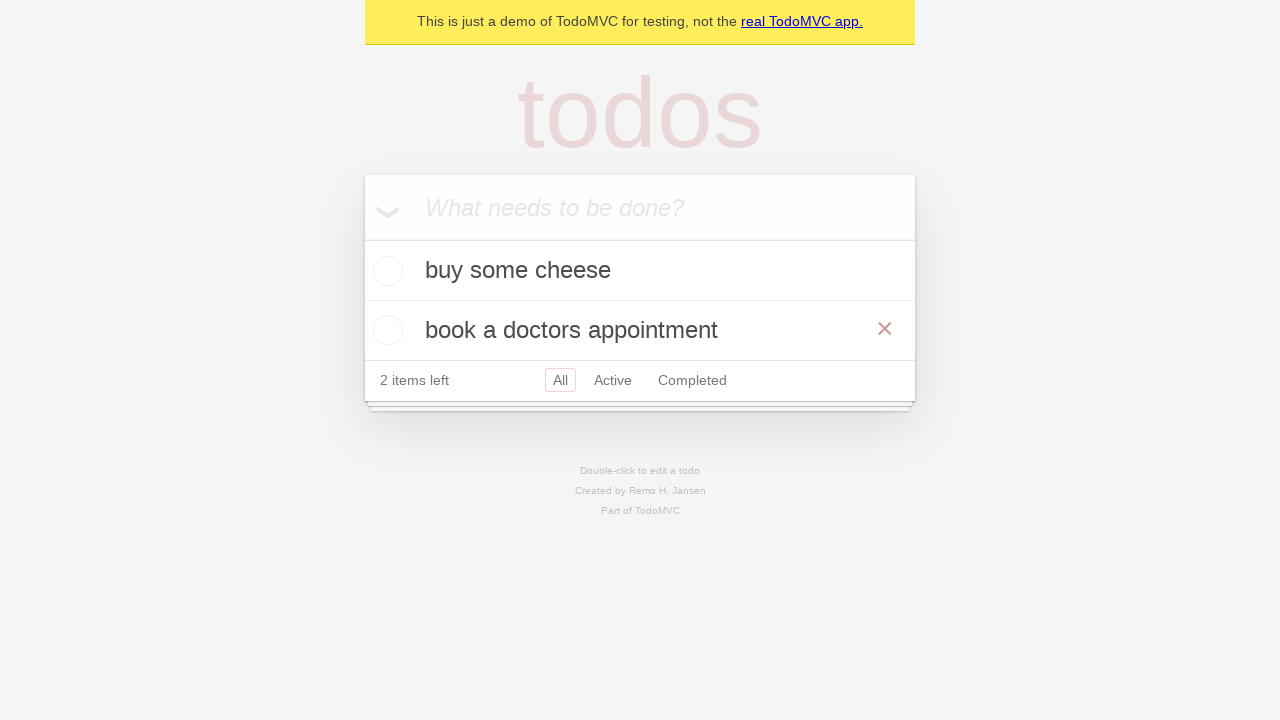

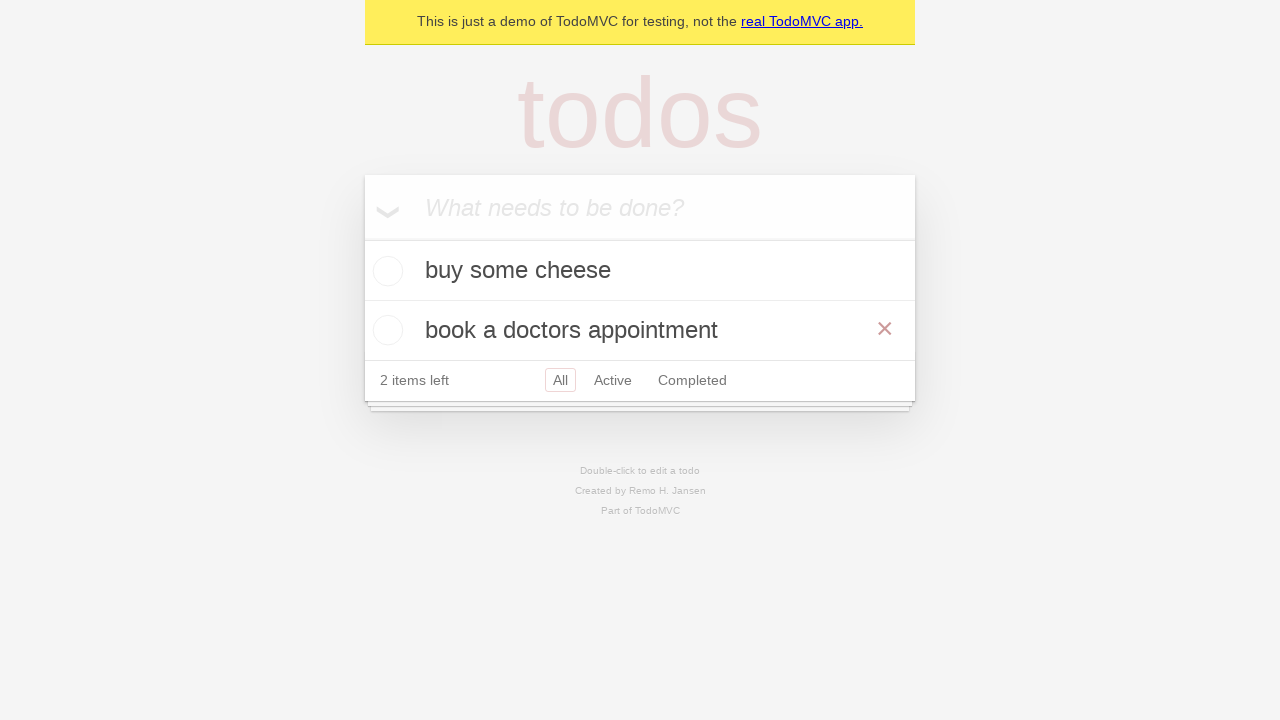